Tests that the browser back button works correctly with filter navigation

Starting URL: https://demo.playwright.dev/todomvc

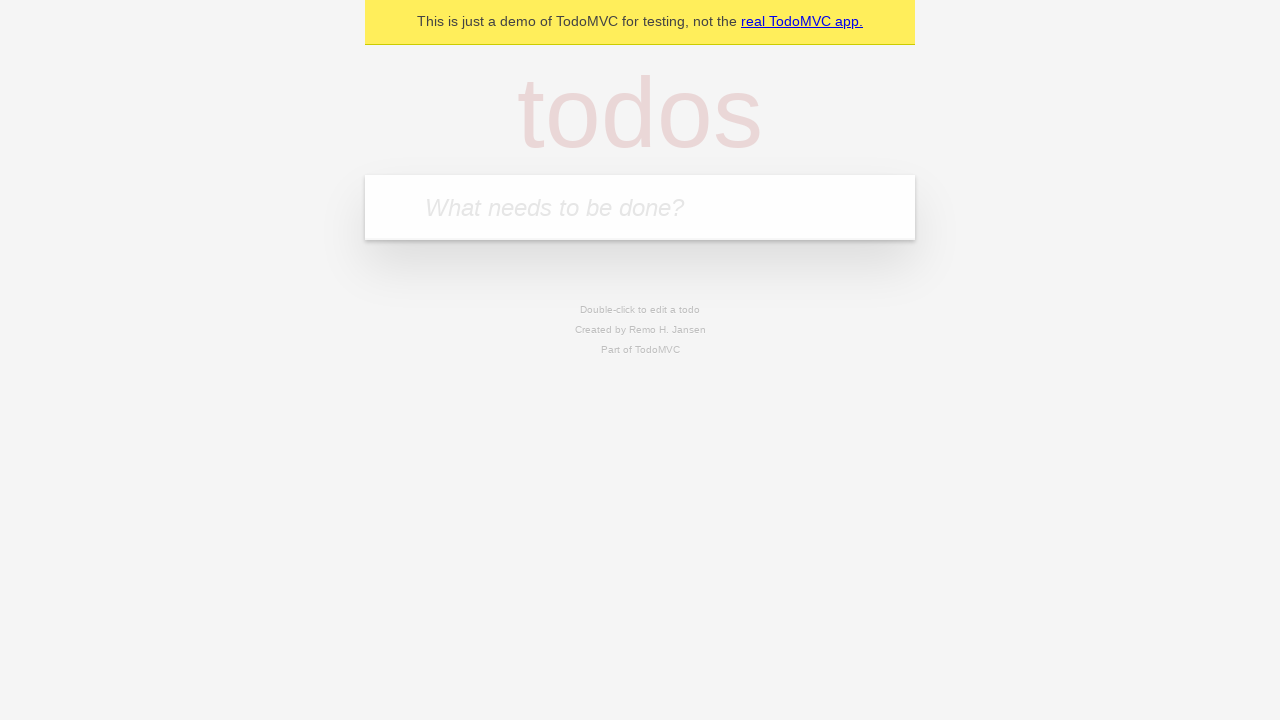

Filled first todo input with 'buy some cheese' on internal:attr=[placeholder="What needs to be done?"i]
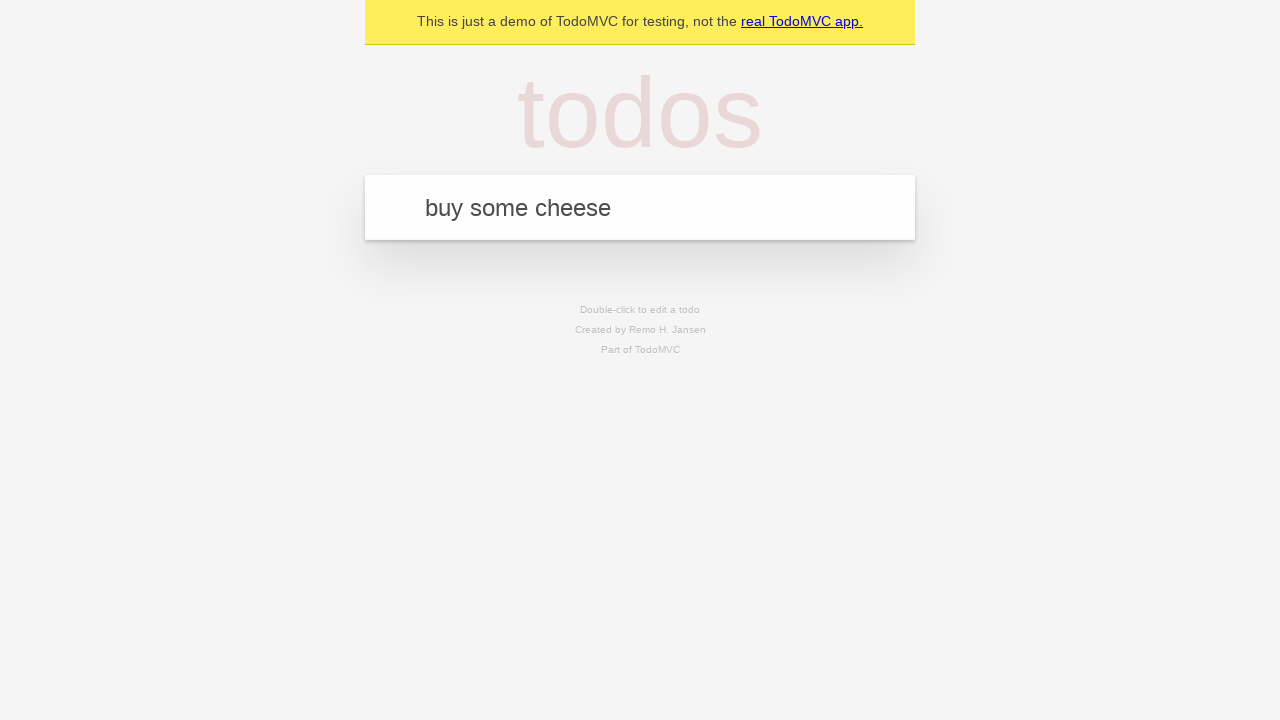

Pressed Enter to create first todo on internal:attr=[placeholder="What needs to be done?"i]
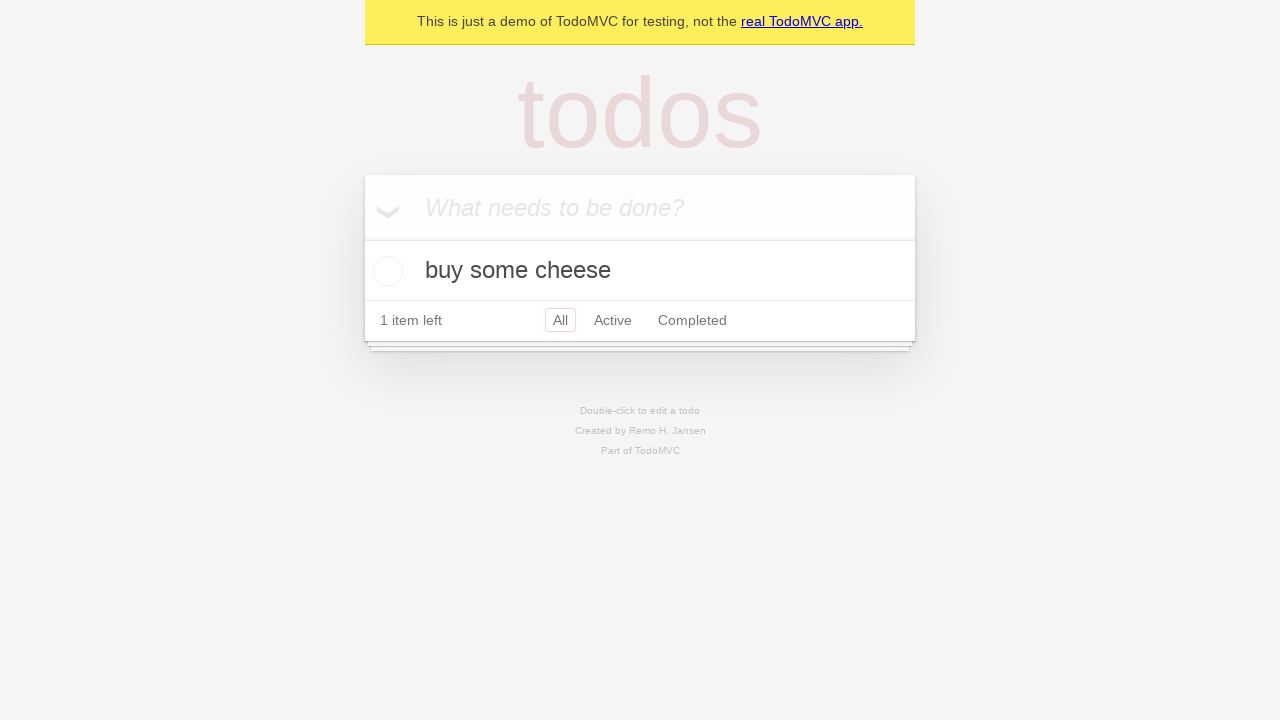

Filled second todo input with 'feed the cat' on internal:attr=[placeholder="What needs to be done?"i]
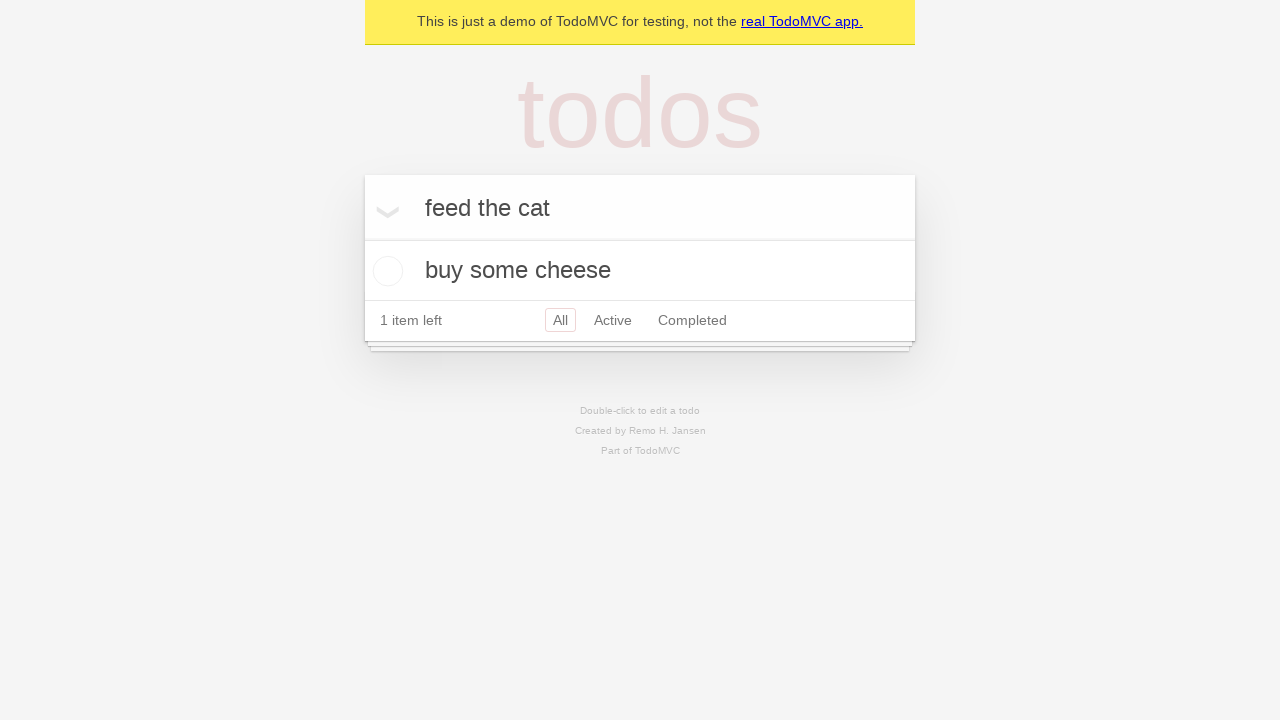

Pressed Enter to create second todo on internal:attr=[placeholder="What needs to be done?"i]
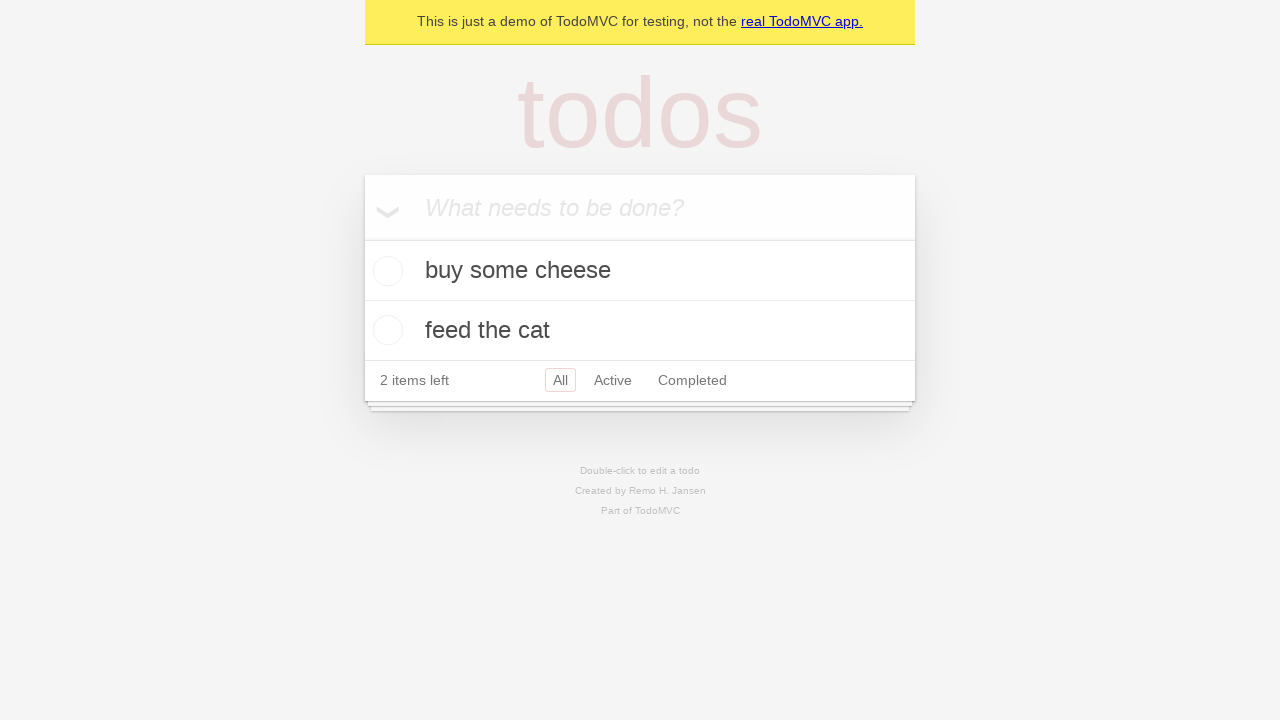

Filled third todo input with 'book a doctors appointment' on internal:attr=[placeholder="What needs to be done?"i]
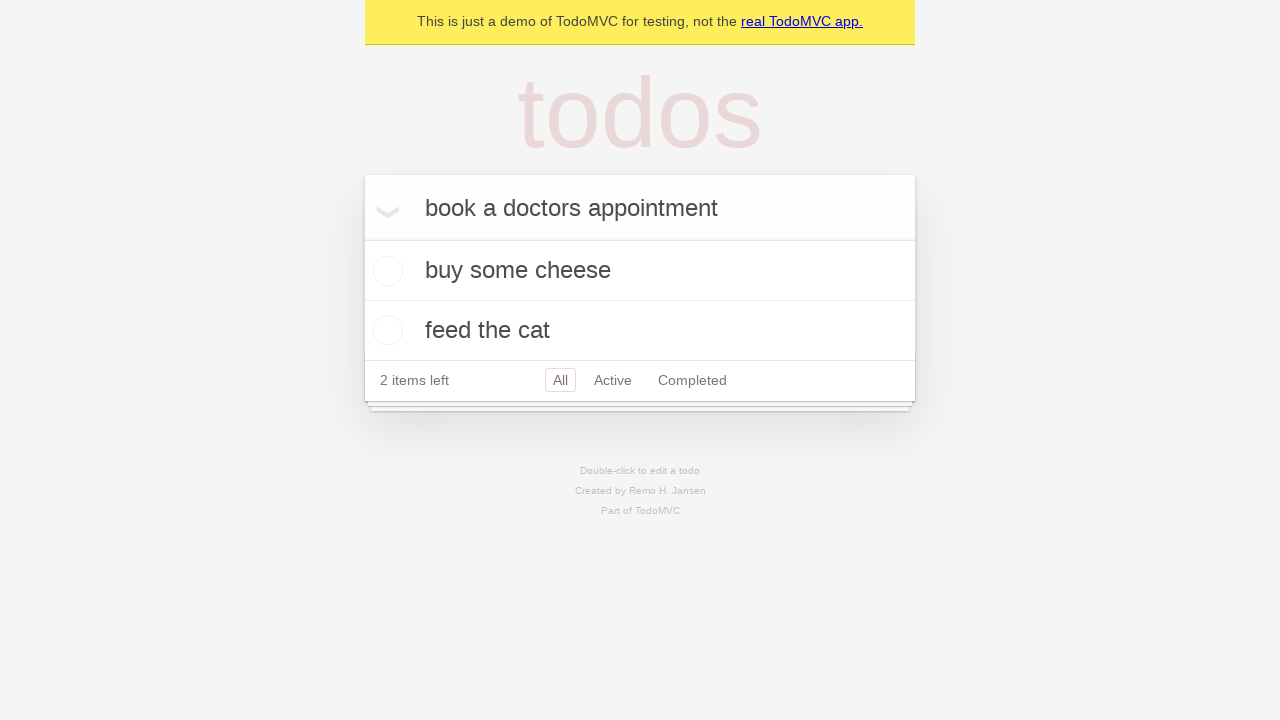

Pressed Enter to create third todo on internal:attr=[placeholder="What needs to be done?"i]
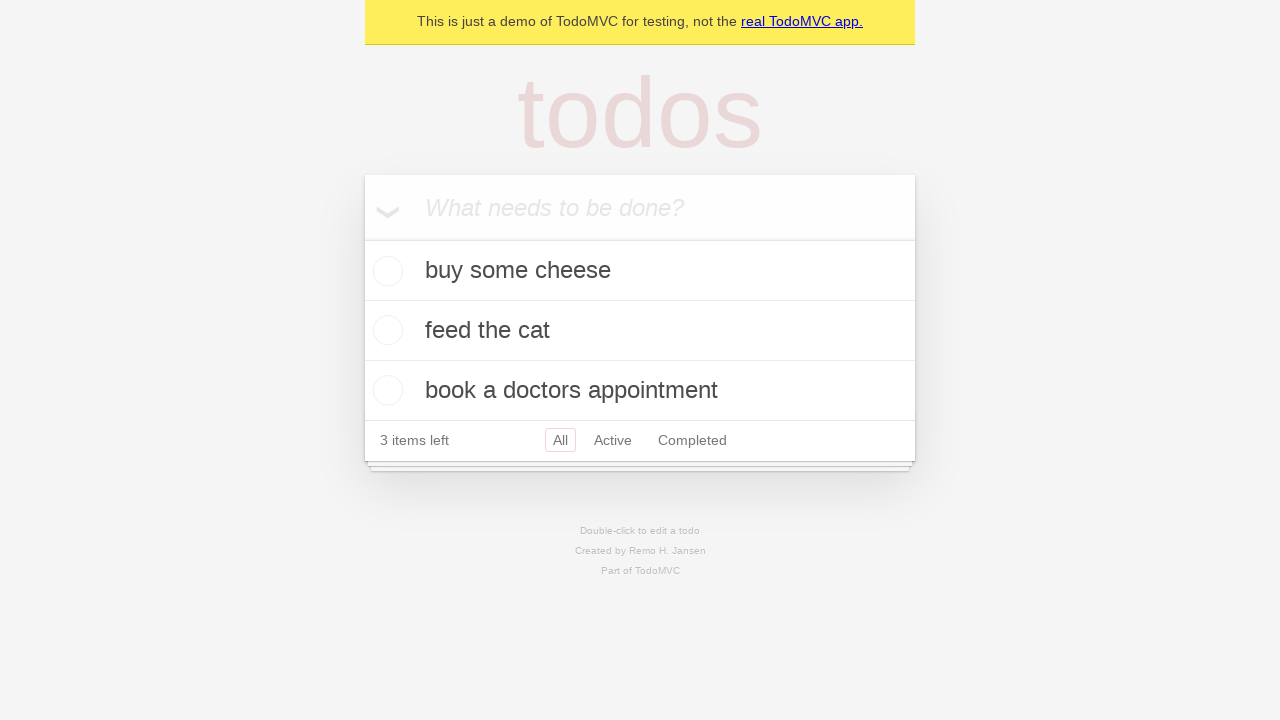

Checked the second todo item as completed at (385, 330) on internal:testid=[data-testid="todo-item"s] >> nth=1 >> internal:role=checkbox
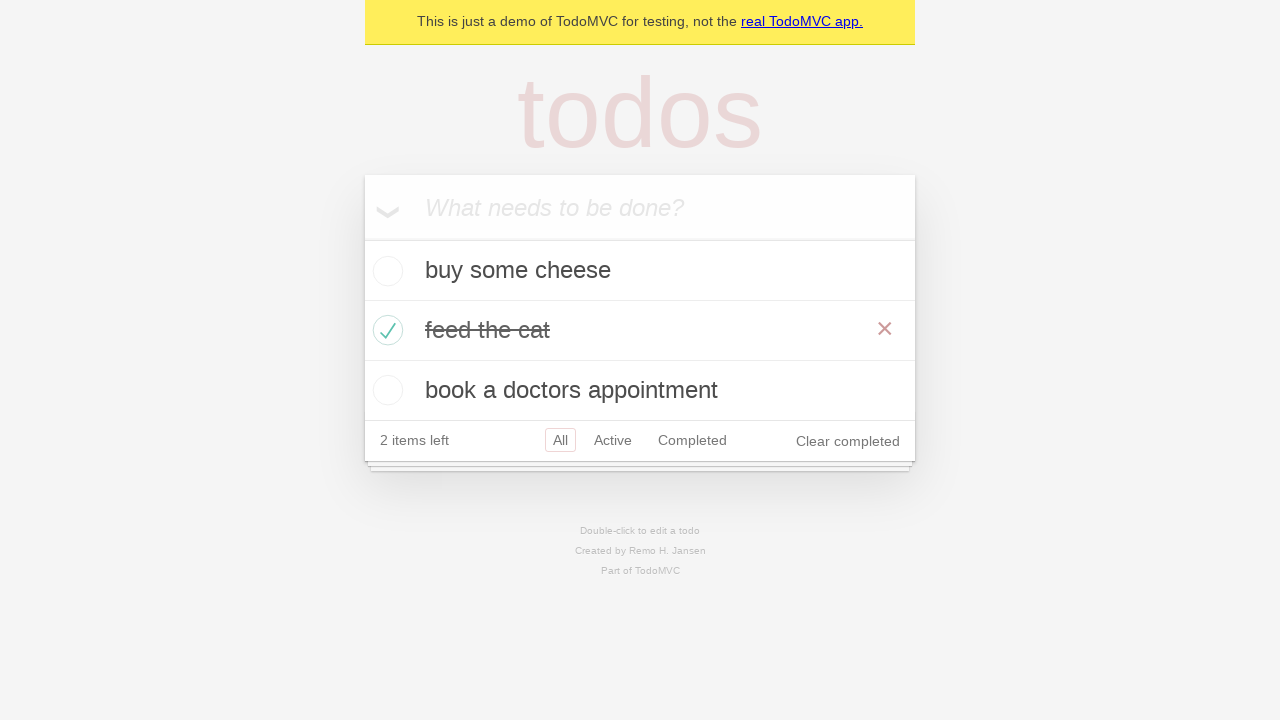

Clicked 'All' filter at (560, 440) on internal:role=link[name="All"i]
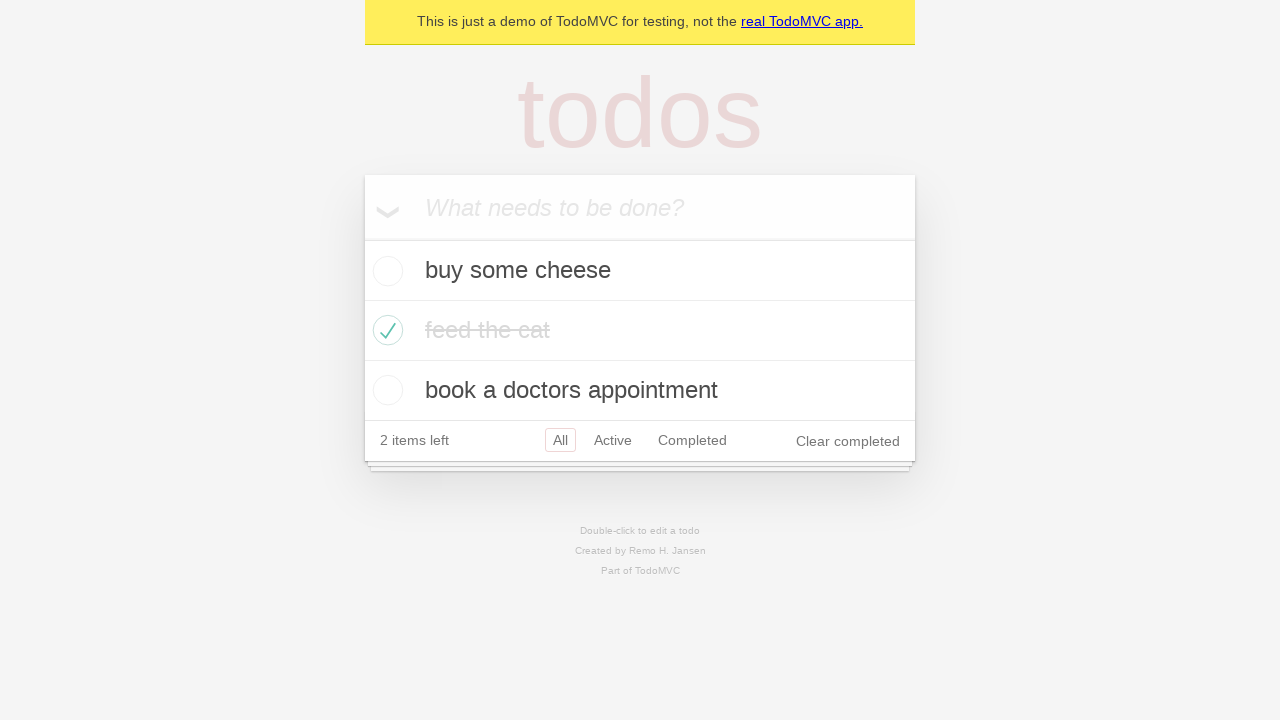

Clicked 'Active' filter at (613, 440) on internal:role=link[name="Active"i]
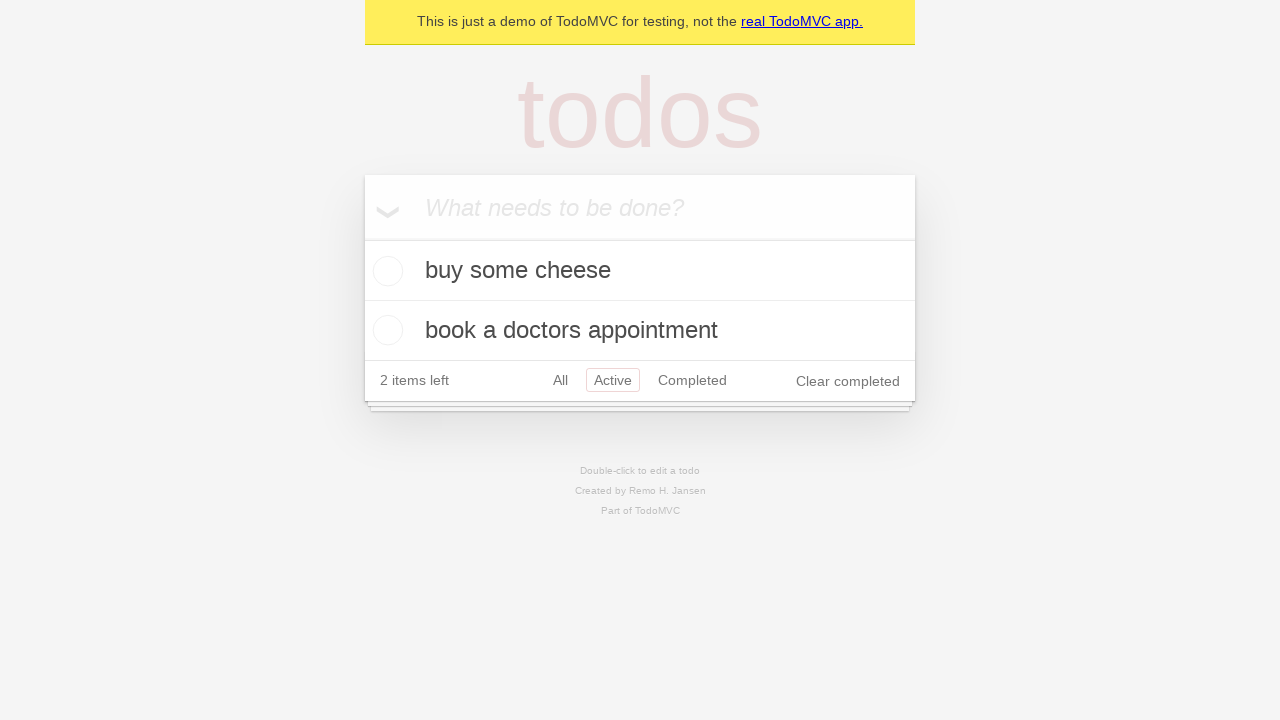

Clicked 'Completed' filter at (692, 380) on internal:role=link[name="Completed"i]
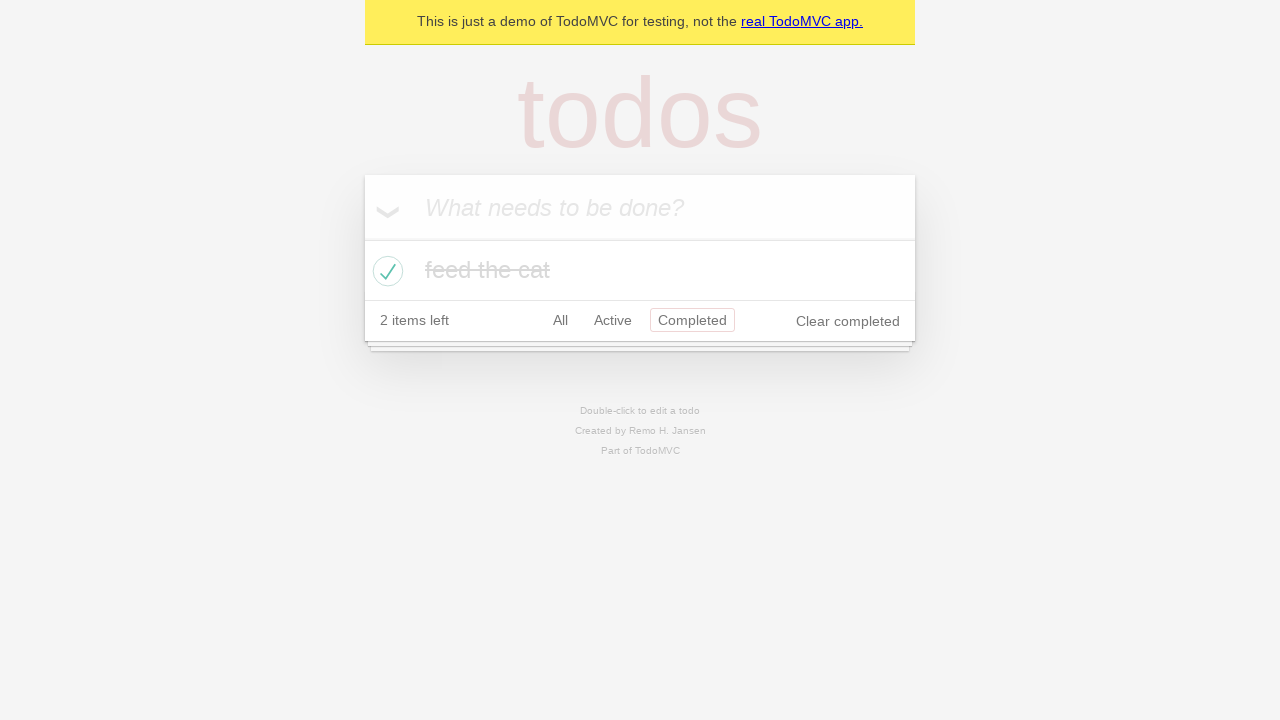

Navigated back from Completed filter
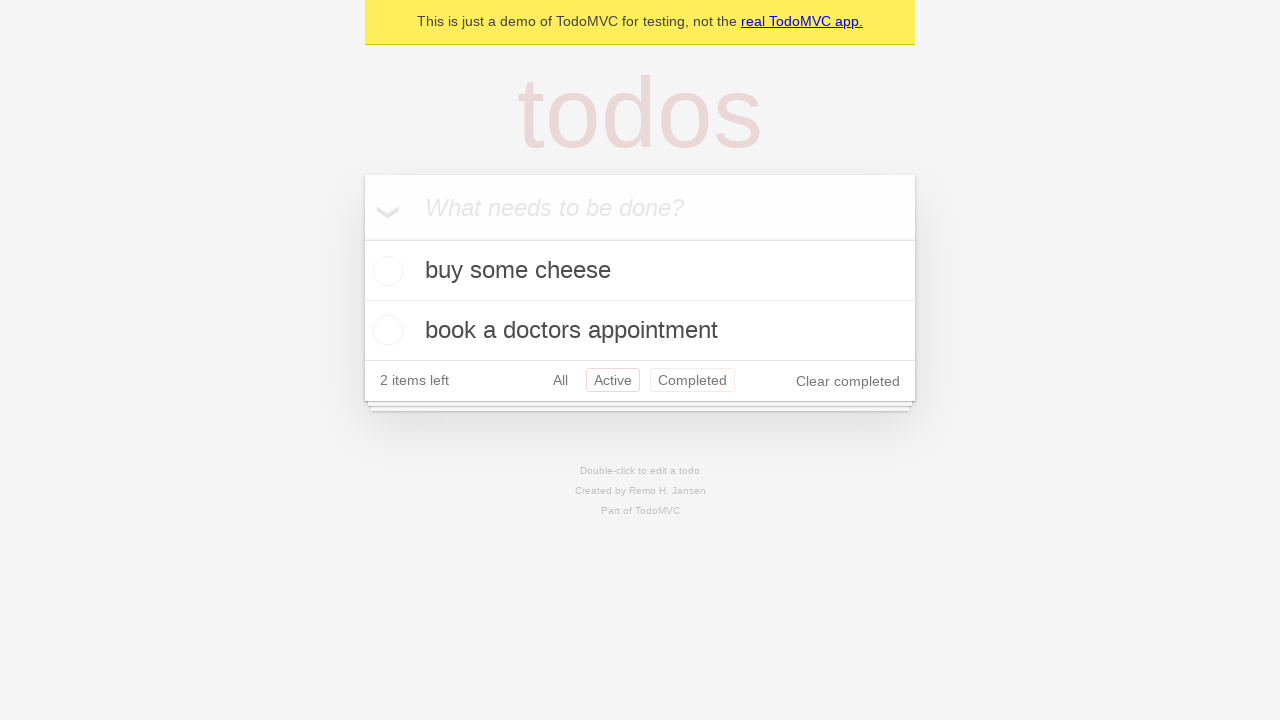

Navigated back from Active filter
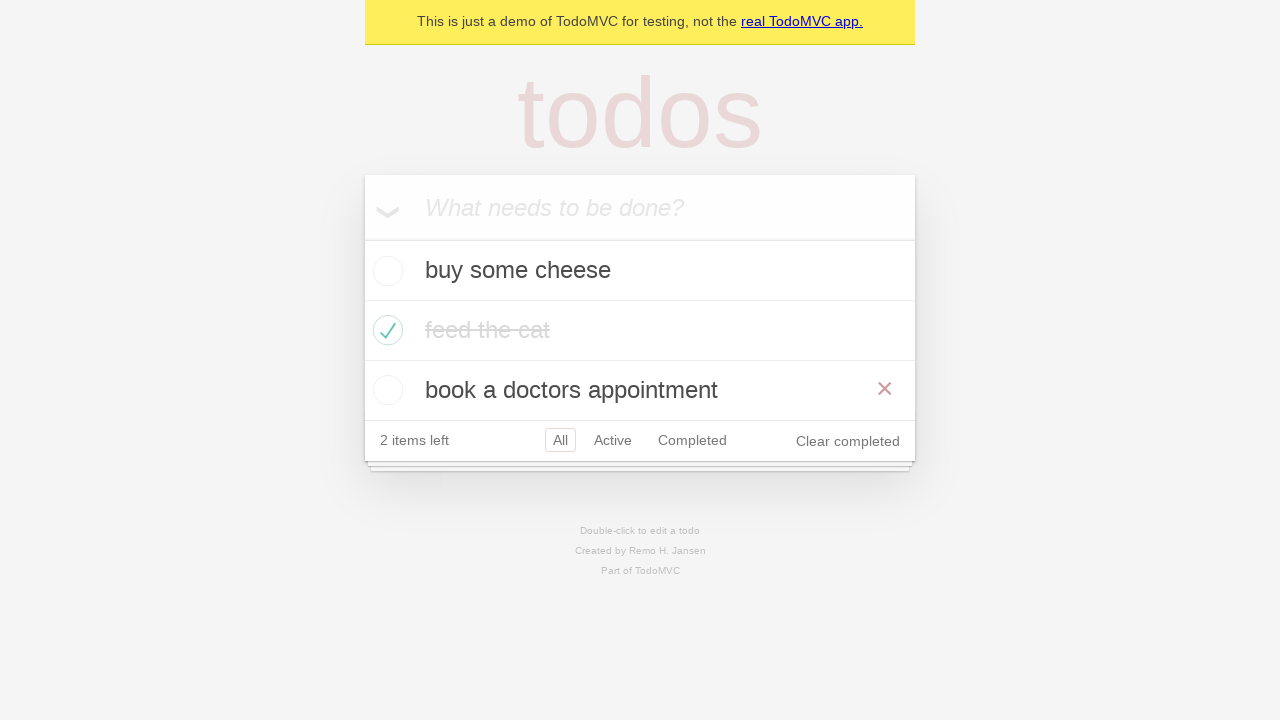

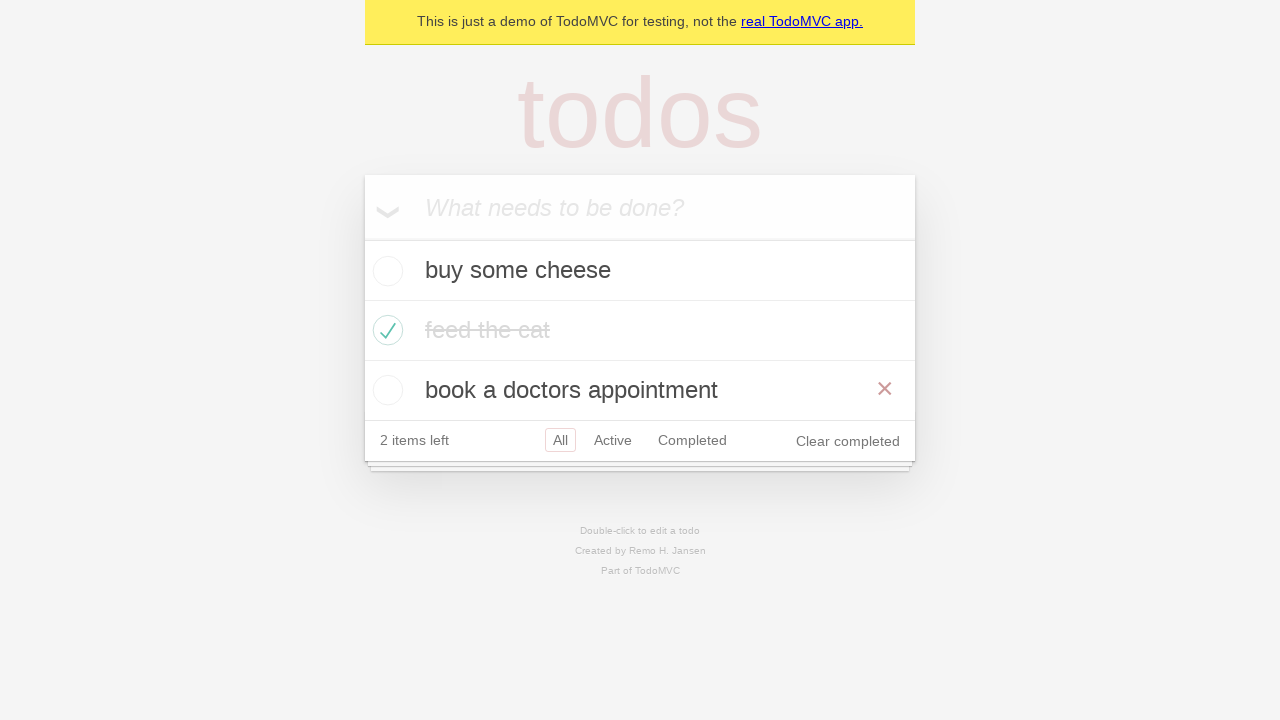